Verifies that the 'Yes' radio button can be selected and displays the correct confirmation message

Starting URL: https://demoqa.com/radio-button

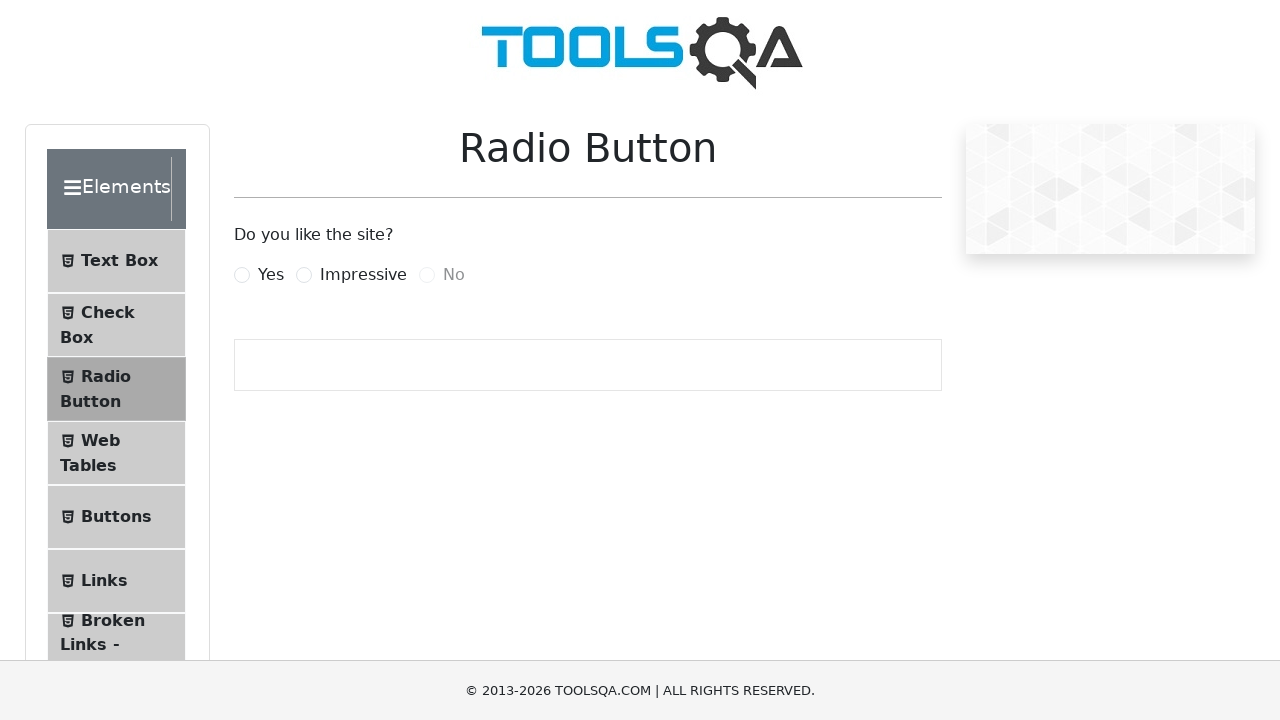

Clicked the 'Yes' radio button label at (271, 275) on label[for='yesRadio']
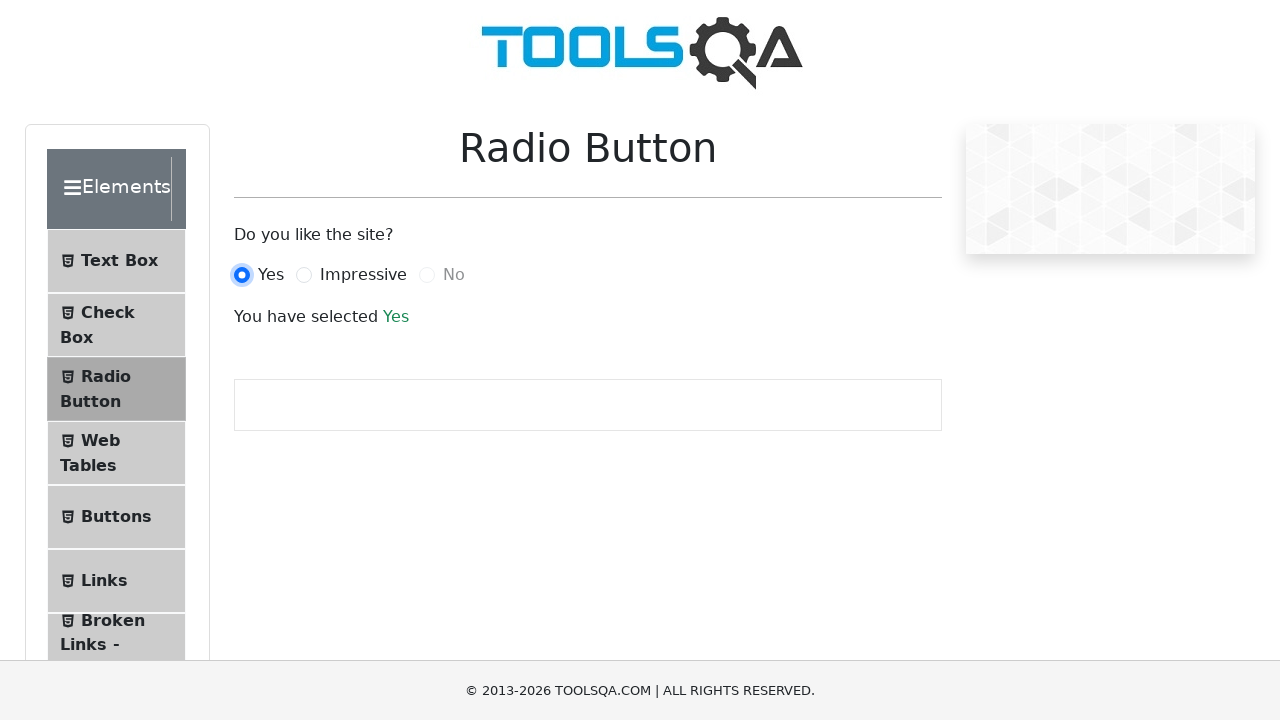

Verified that the 'Yes' radio button is checked
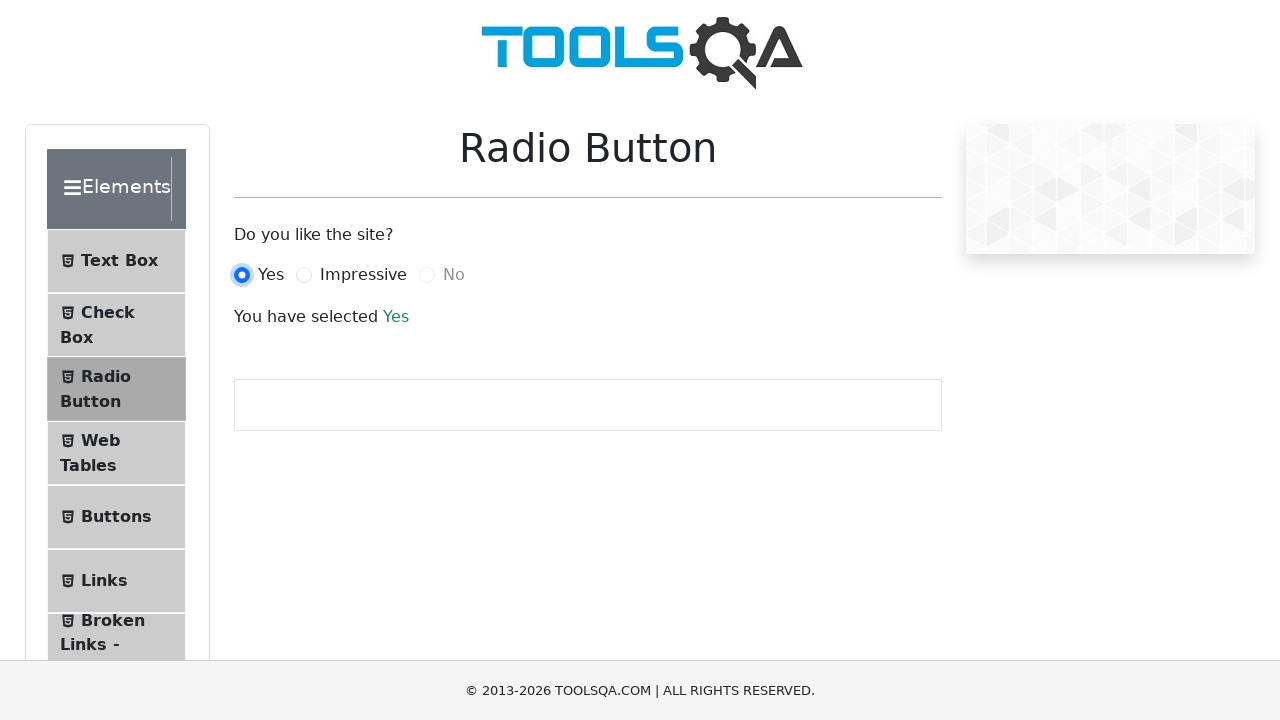

Waited for the success result text to appear
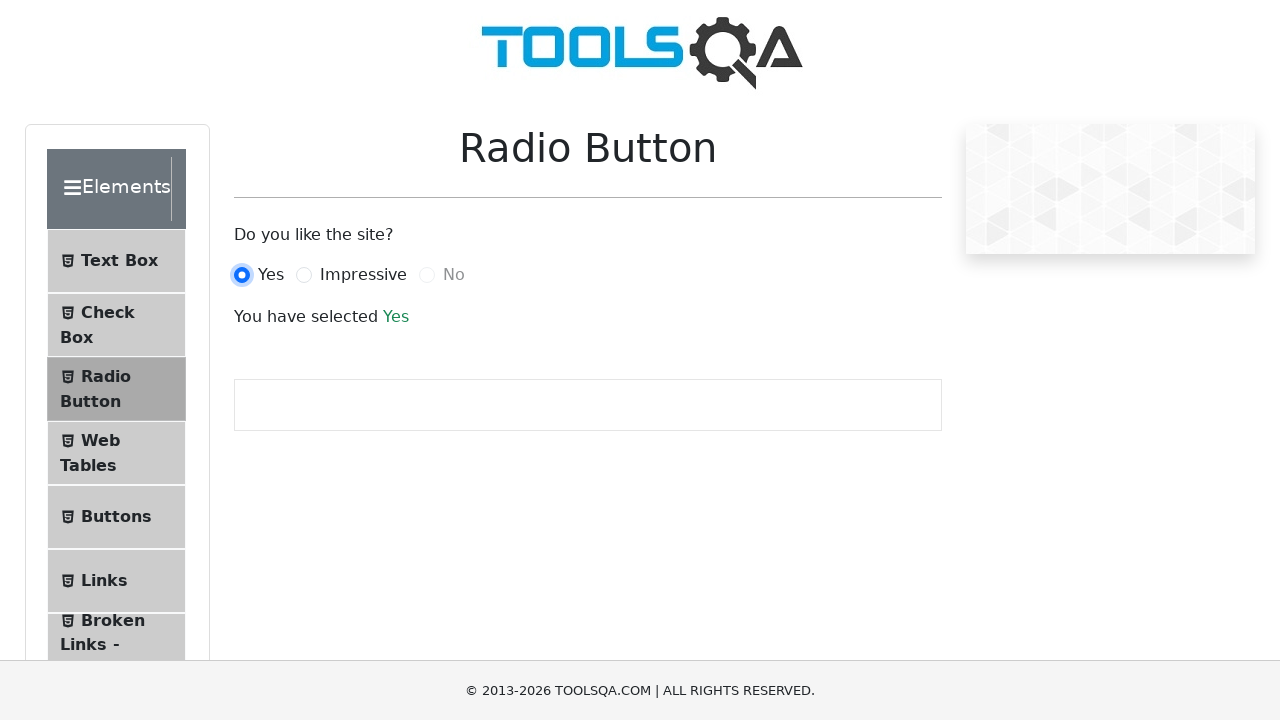

Verified that the confirmation message displays 'Yes'
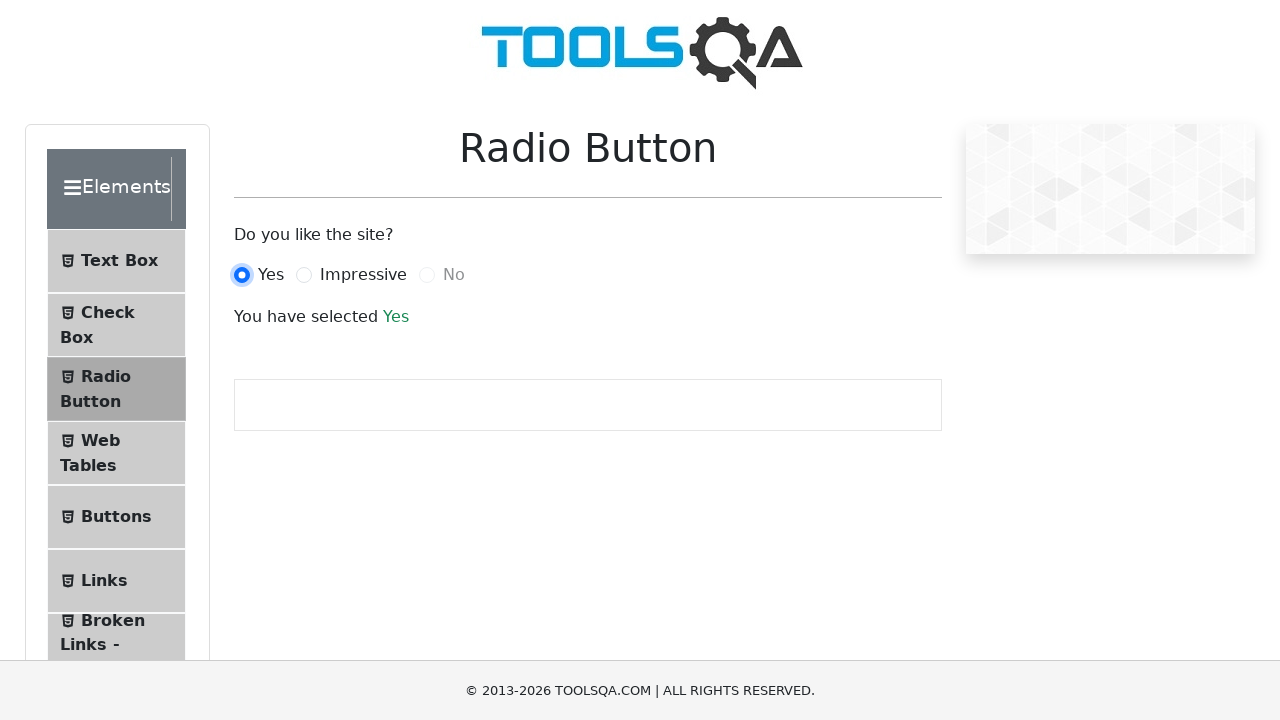

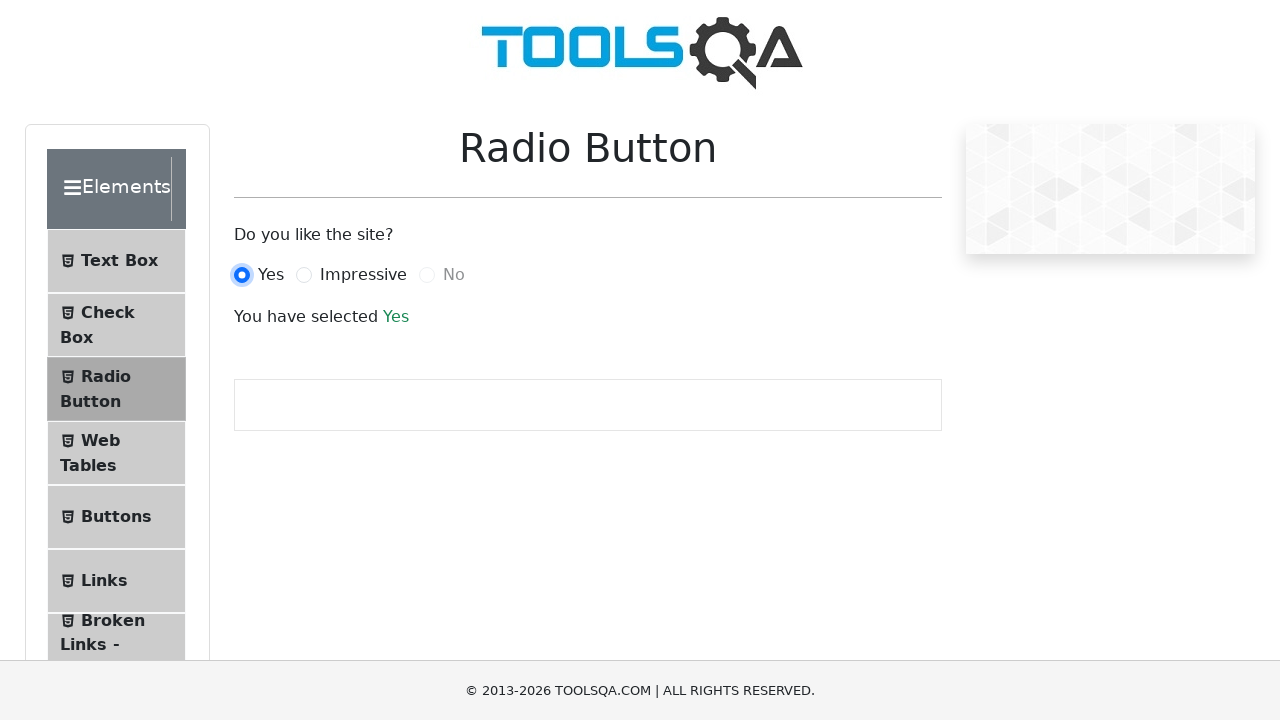